Tests the Dynamic Controls page by clicking the Enable button to enable a text input field, waiting for it to become enabled, and then typing text into the input field.

Starting URL: https://the-internet.herokuapp.com/

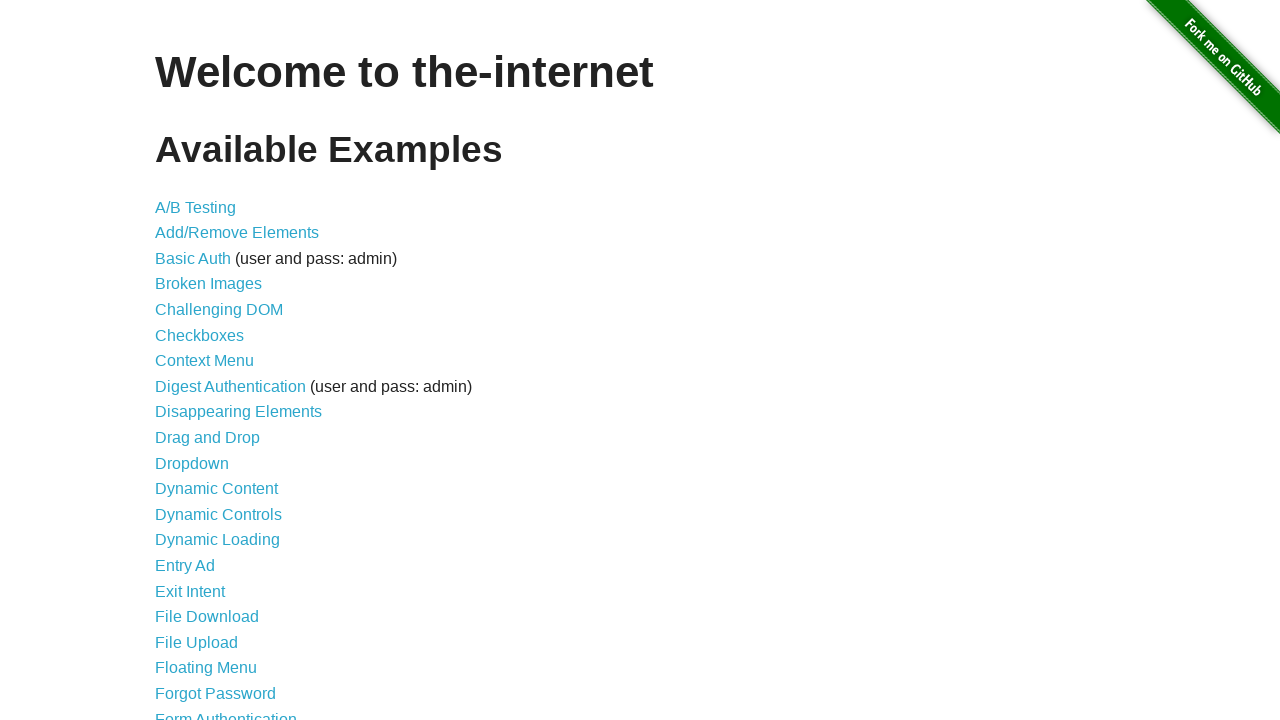

Clicked on Dynamic Controls link at (218, 514) on xpath=//a[text()='Dynamic Controls']
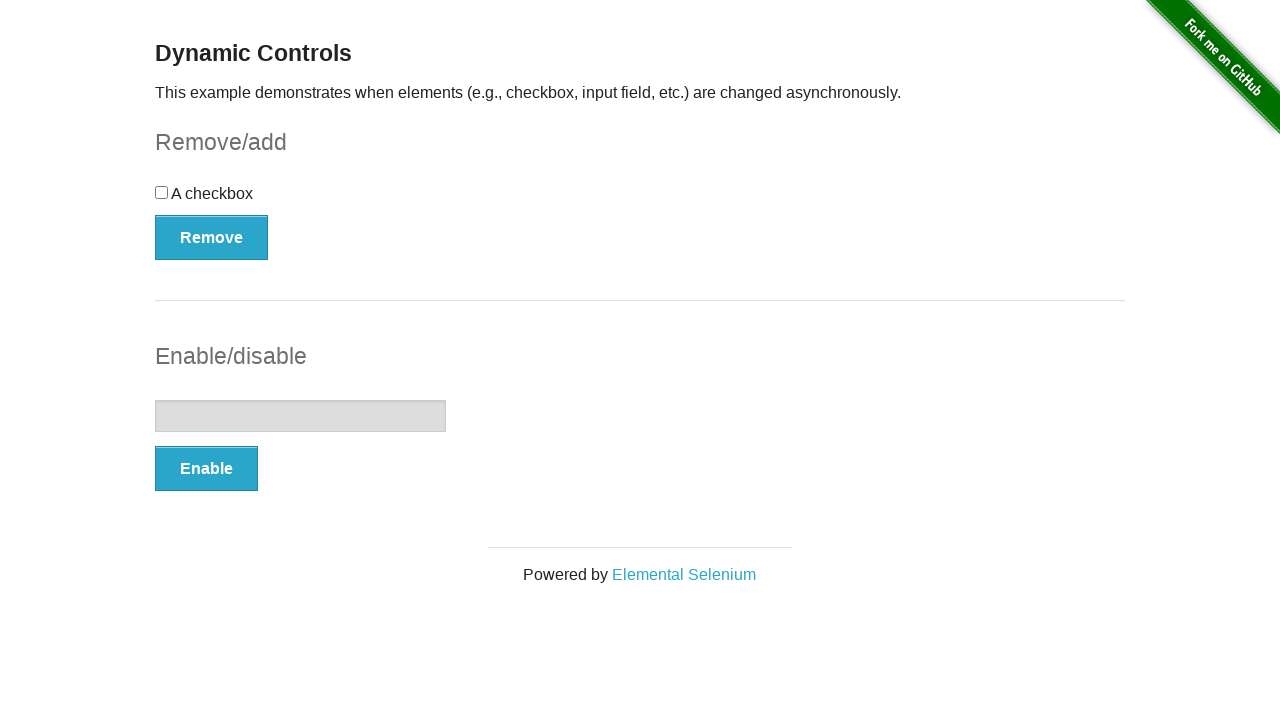

Clicked the Enable button to enable text input field at (206, 469) on (//button[@type='button'])[2]
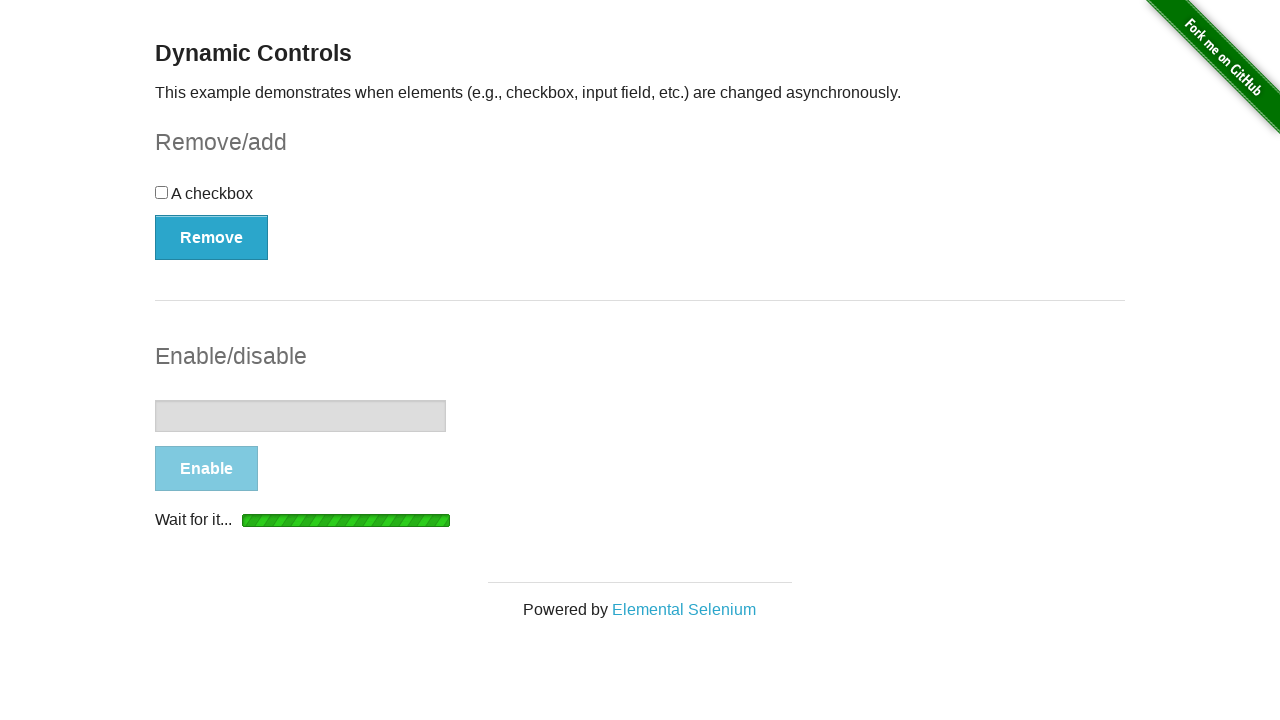

Waited for text input field to become enabled (Disable button appeared)
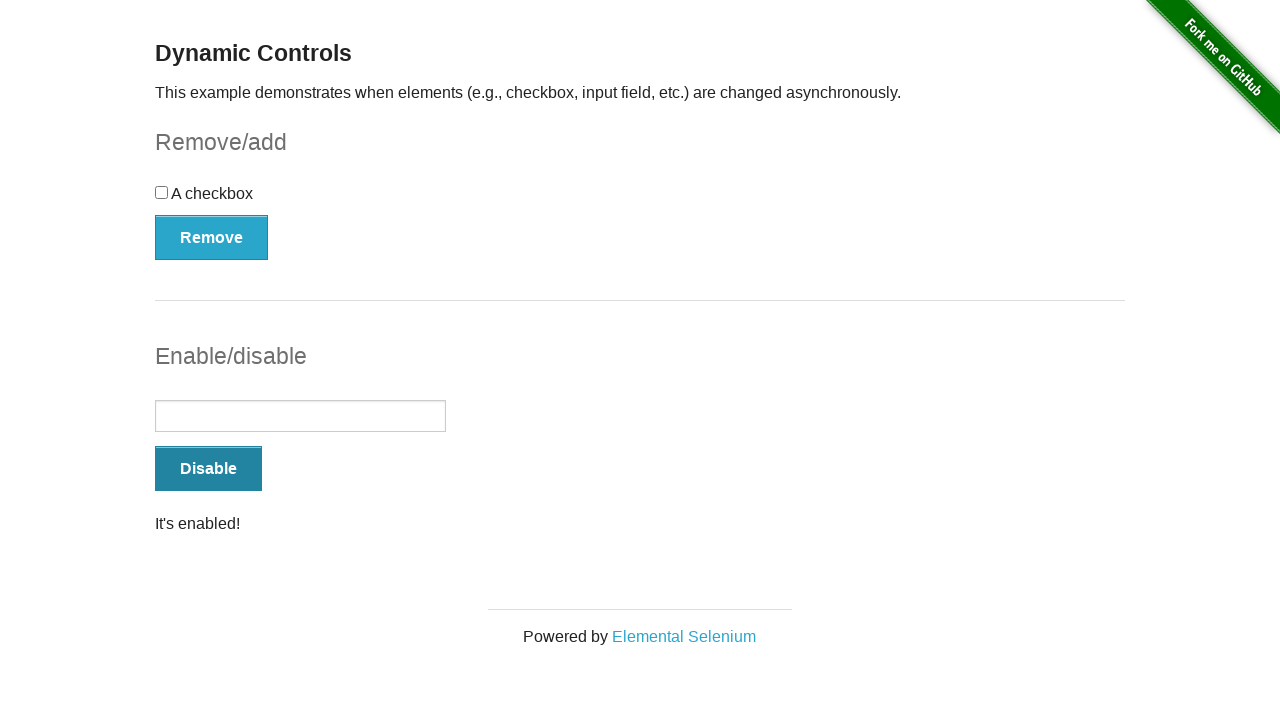

Typed 'Good catch Azimbek' into the enabled input field on input[type='text']
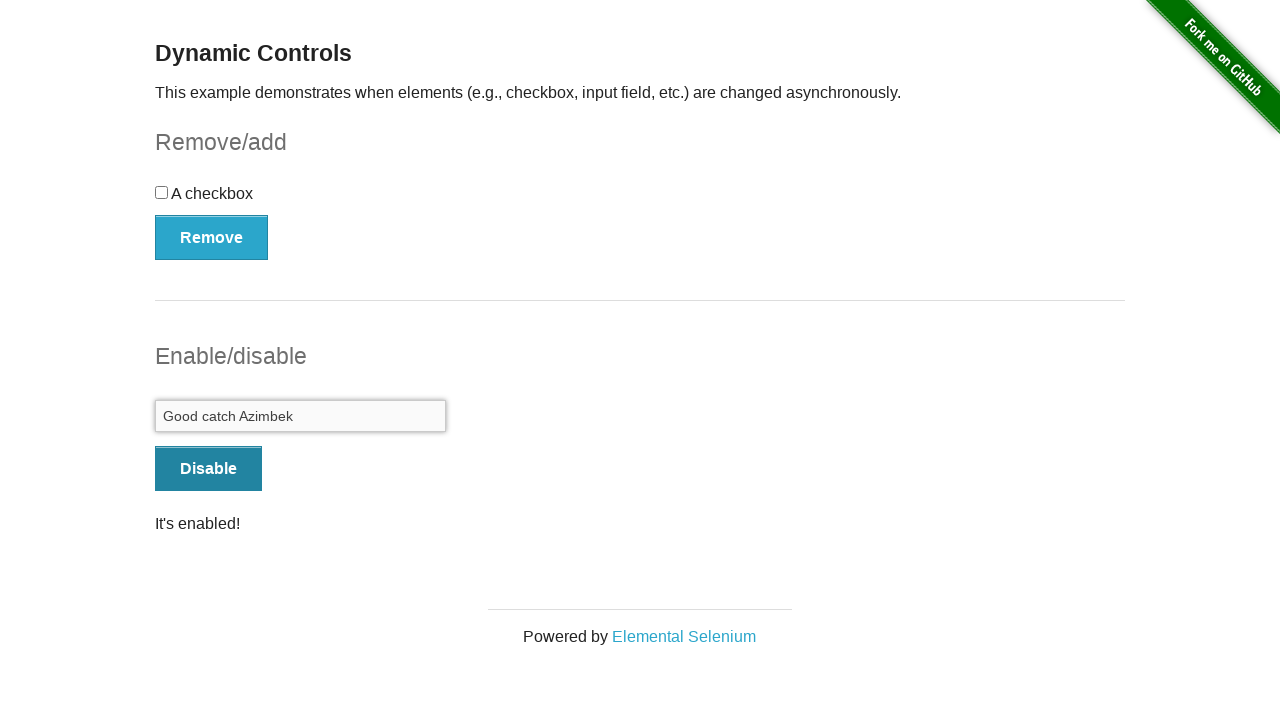

Verified that the message confirmation appeared
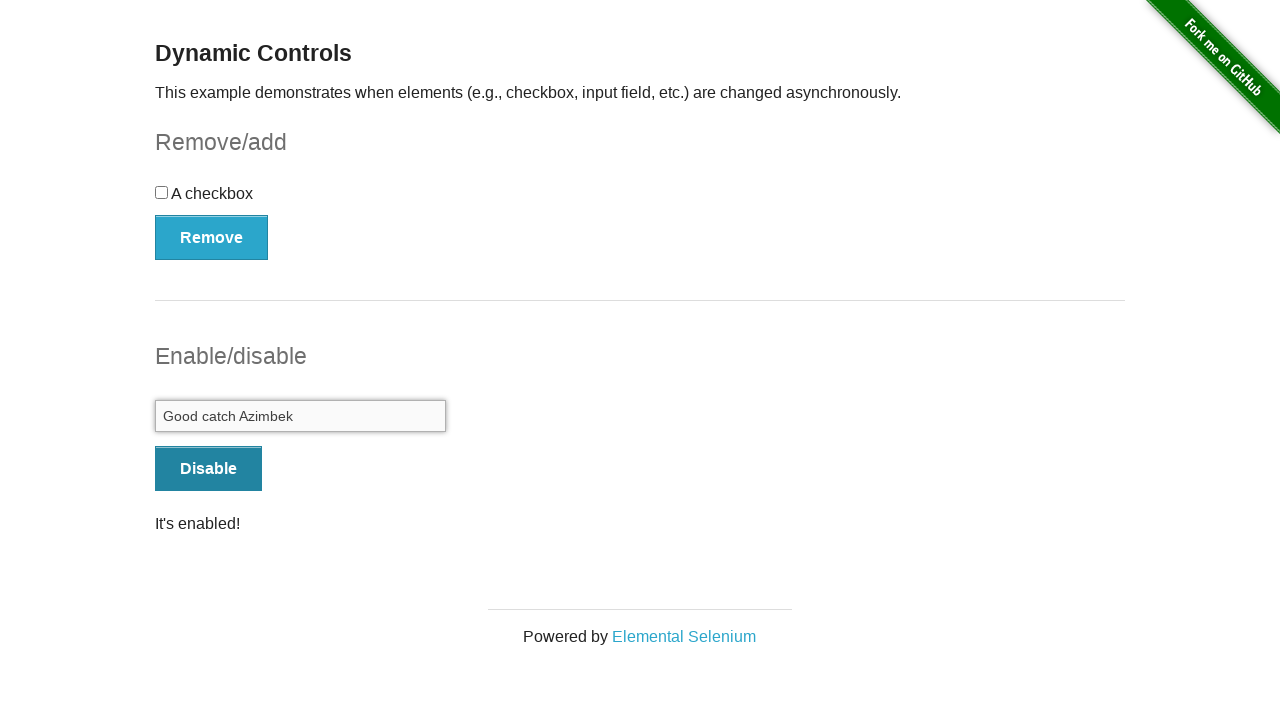

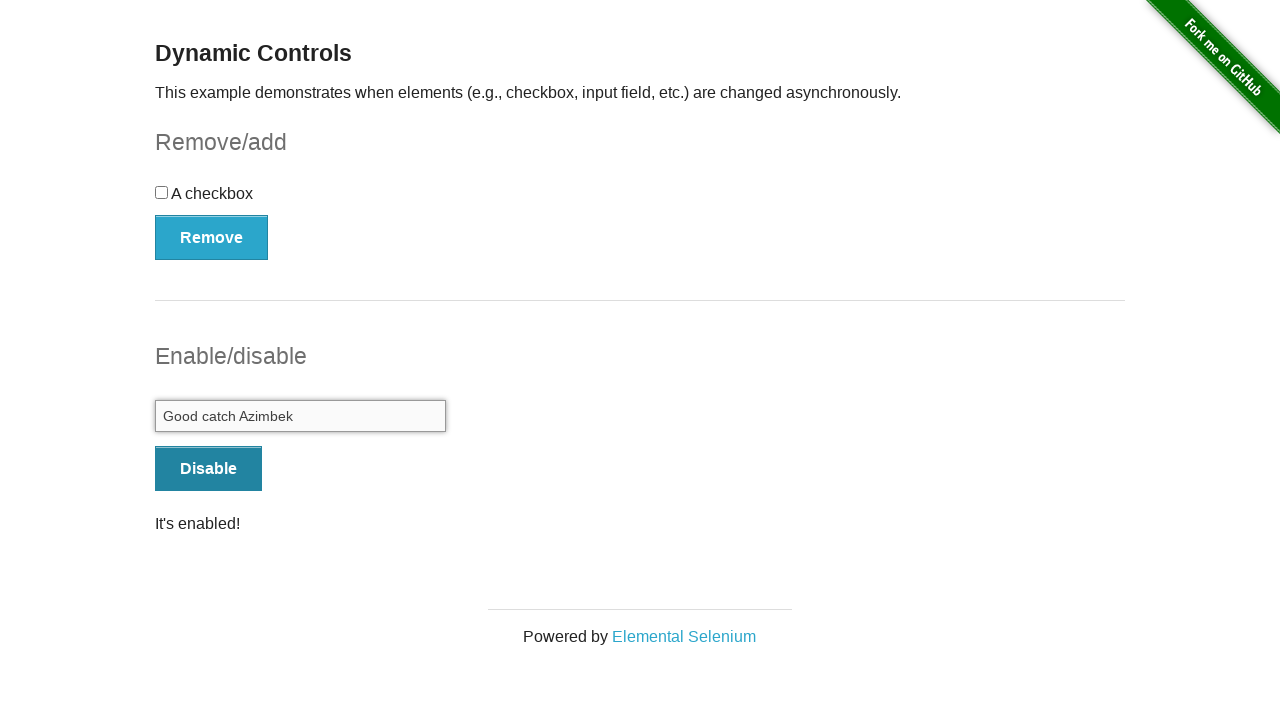